Tests bank manager functionality by adding a new customer, opening an account for them, and validating the customer information in the customers list

Starting URL: https://www.globalsqa.com/angularJs-protractor/BankingProject/#/login

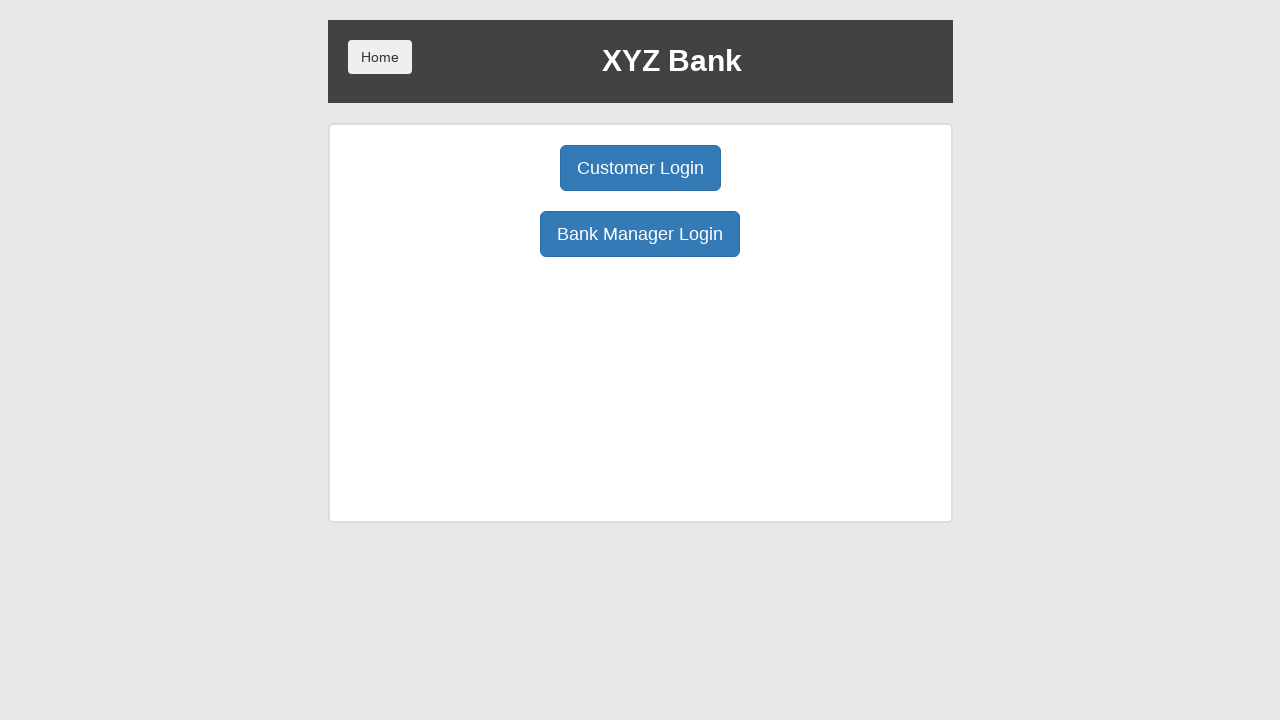

Clicked Bank Manager Login button at (640, 234) on xpath=//button[contains(text(),'Bank Manager Login')]
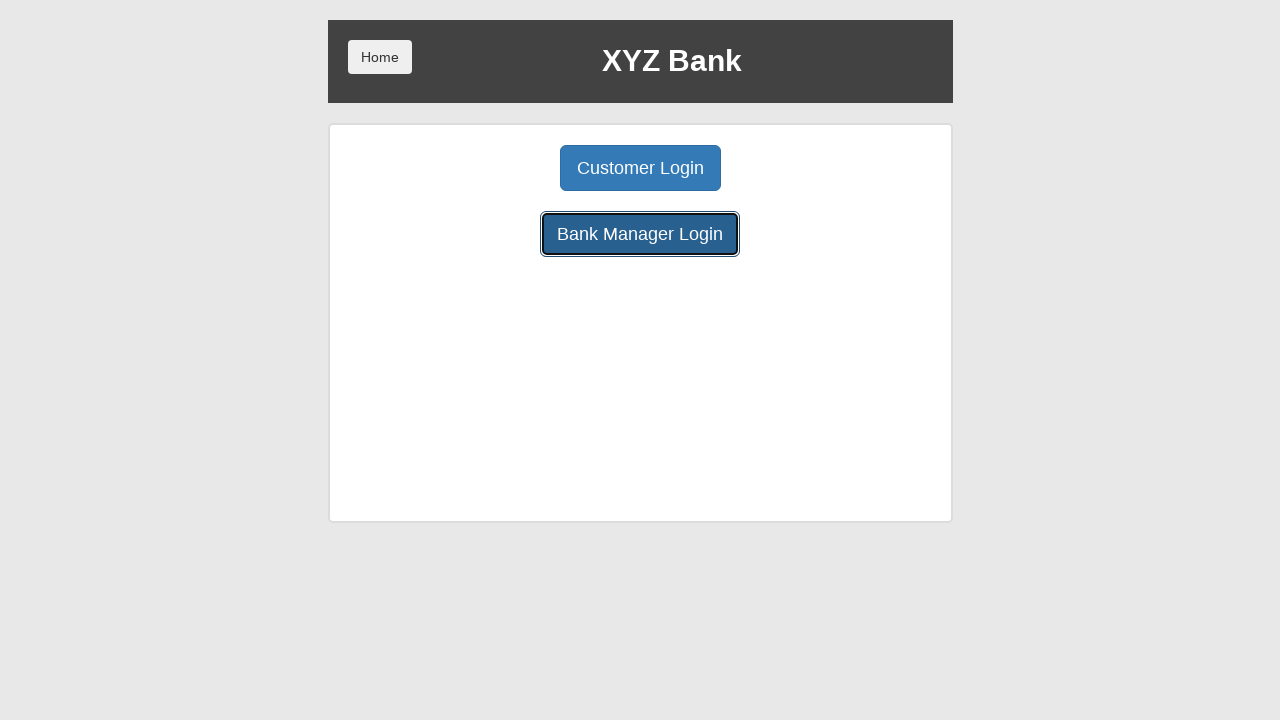

Clicked Add Customer button at (502, 168) on xpath=//button[contains(text(),'Add Customer')]
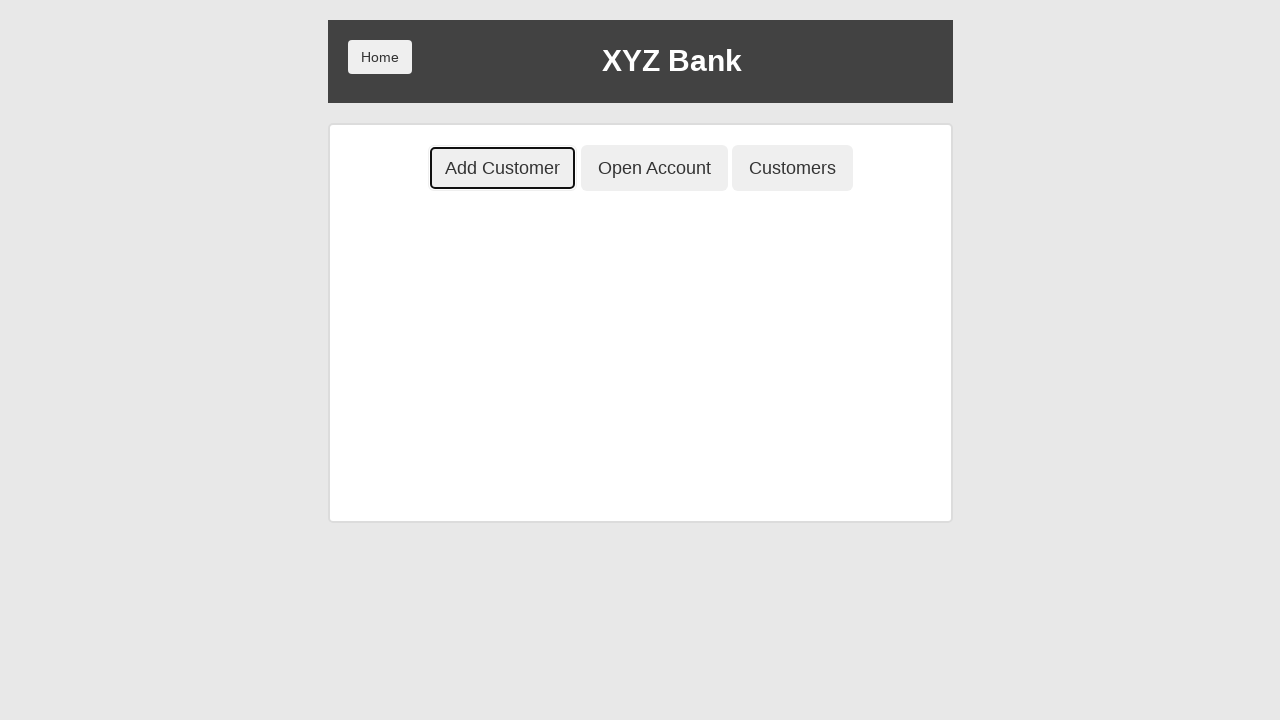

Filled First Name field with 'Diana' on //input[@placeholder='First Name']
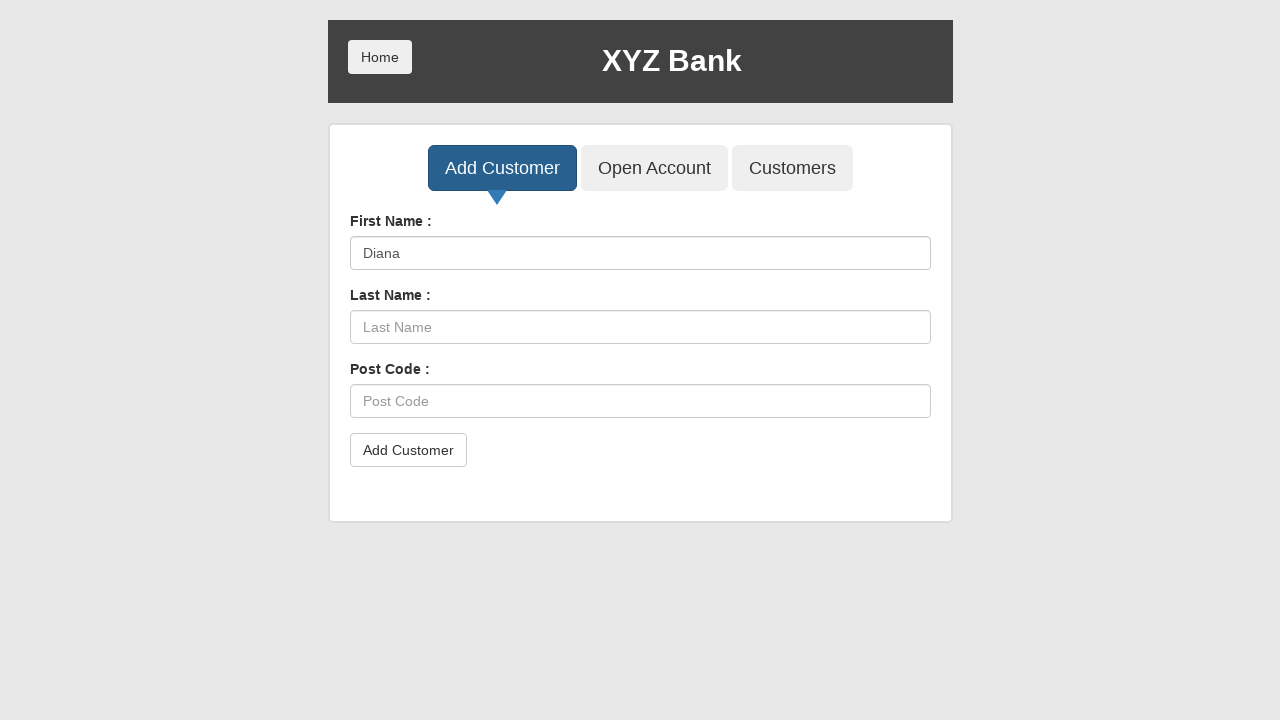

Filled Last Name field with 'Vanghelii' on //input[@placeholder='Last Name']
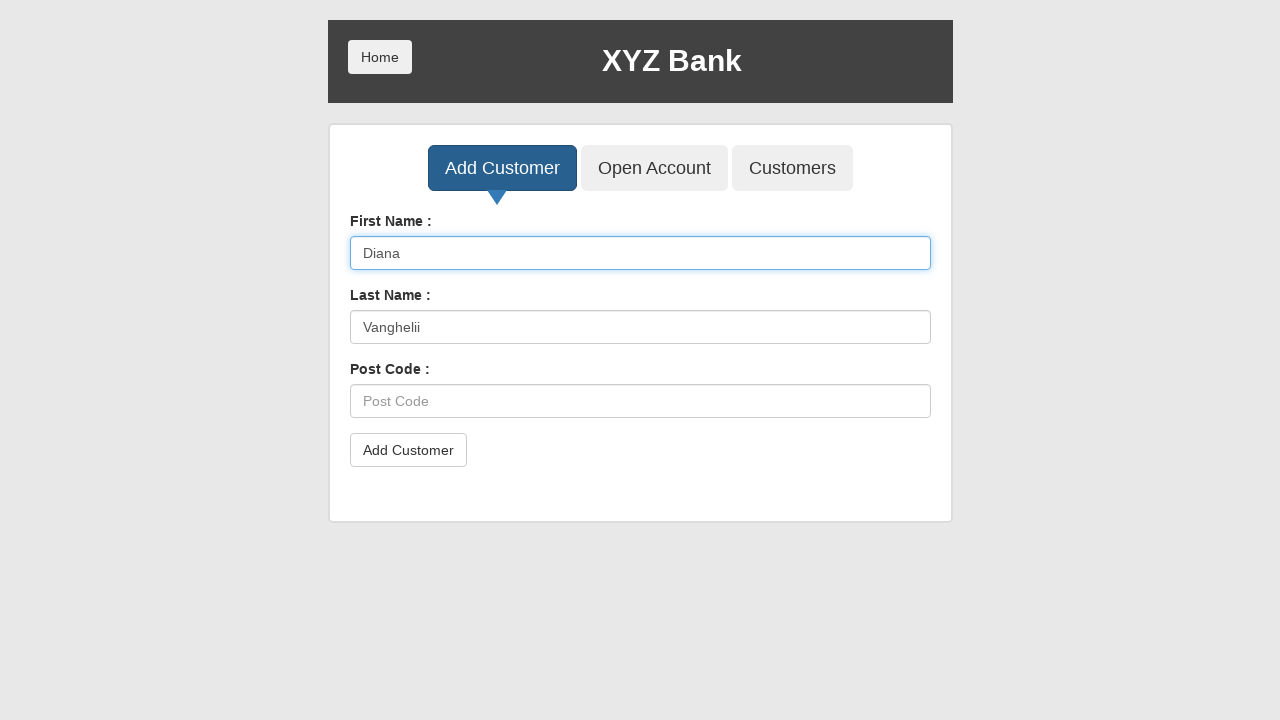

Filled Post Code field with '23224' on //input[@placeholder='Post Code']
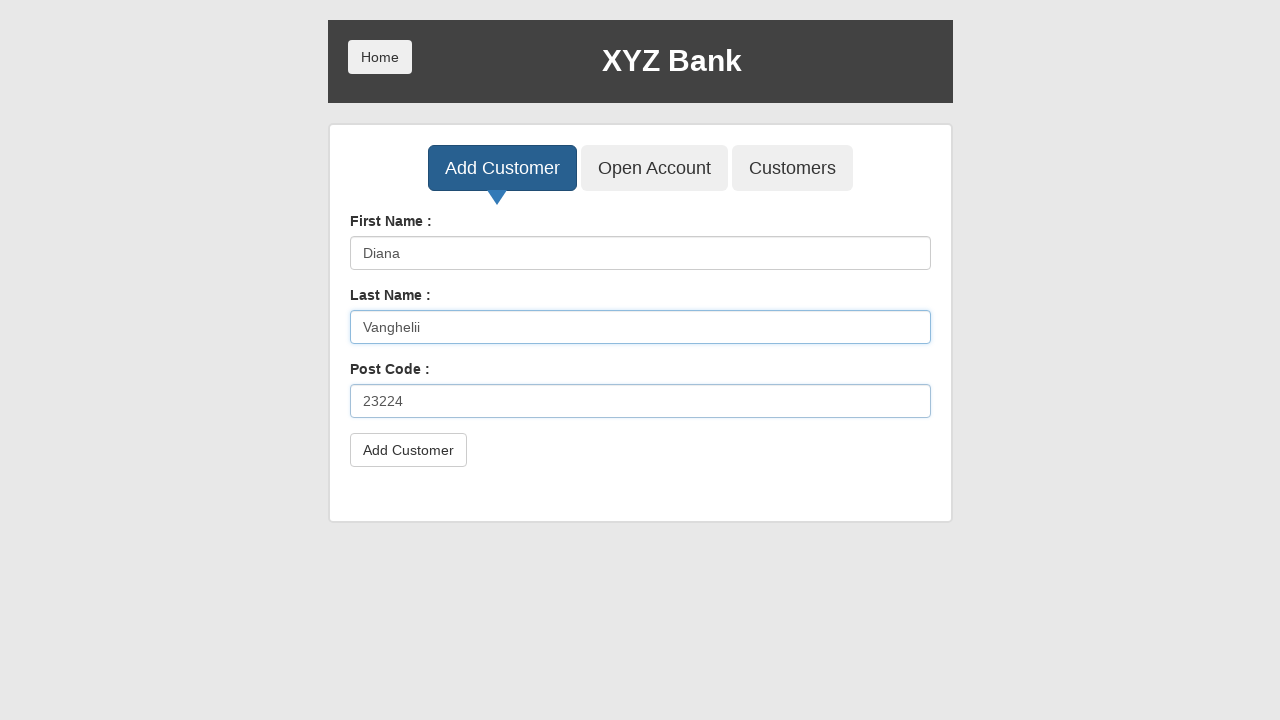

Clicked submit button to create new customer at (408, 450) on xpath=//button[@type='submit']
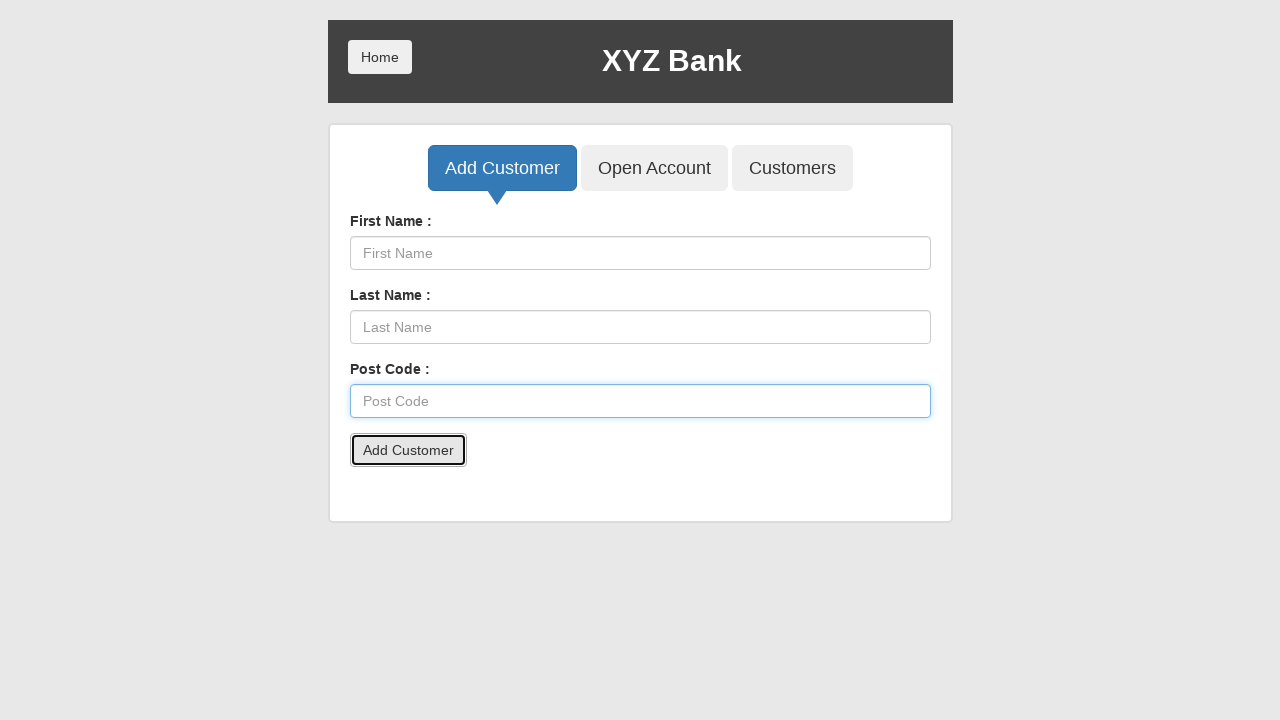

Set up dialog handler to accept customer creation alert
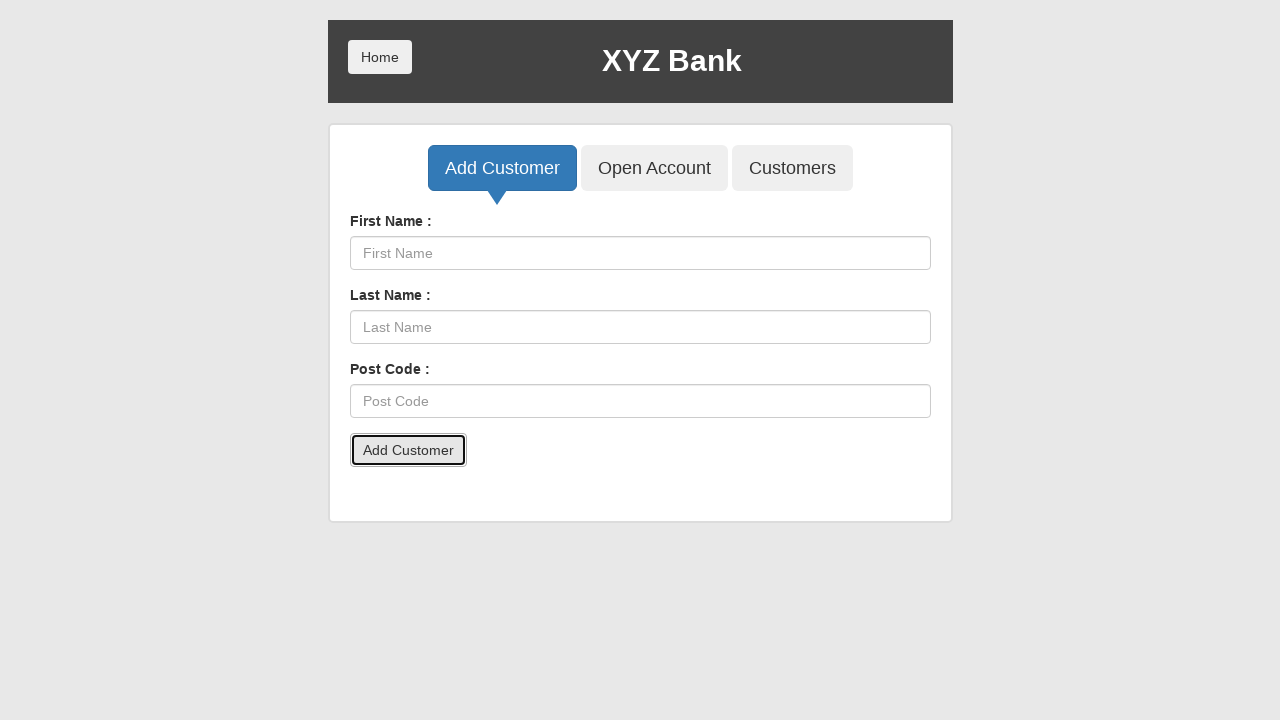

Clicked Open Account button at (654, 168) on xpath=//button[contains(text(),'Open Account')]
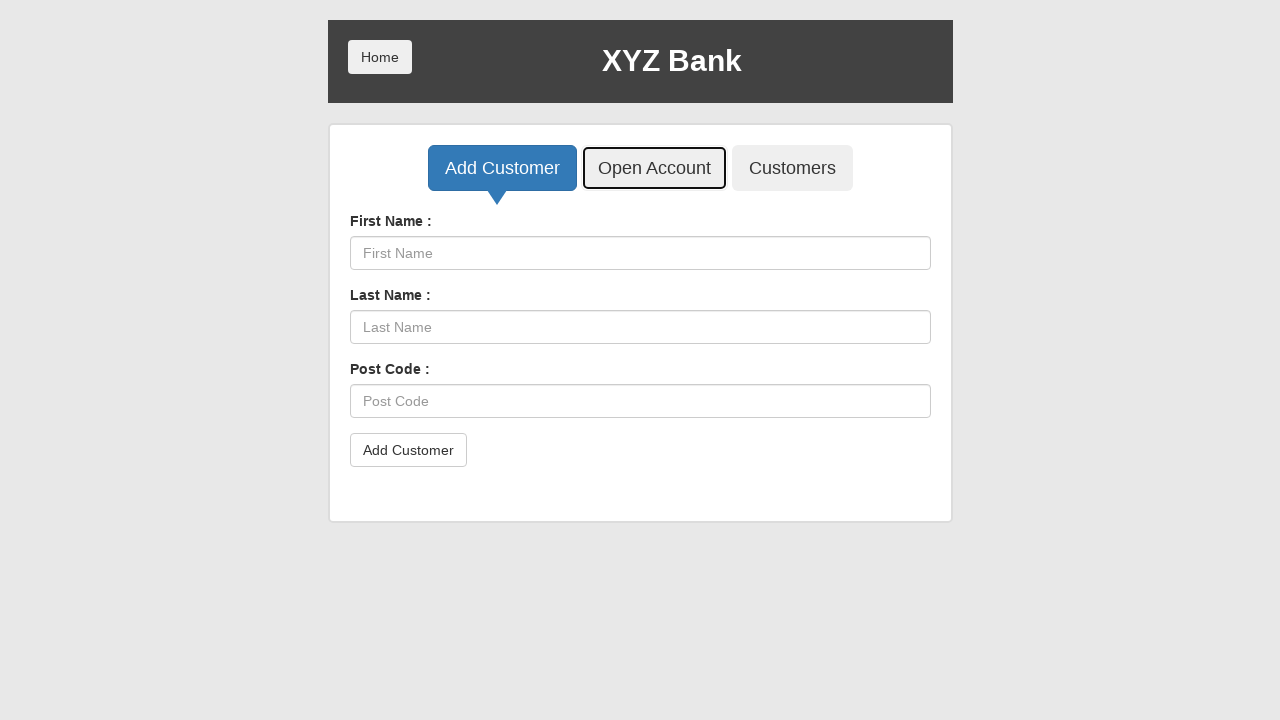

Selected 'Diana Vanghelii' from customer dropdown on #userSelect
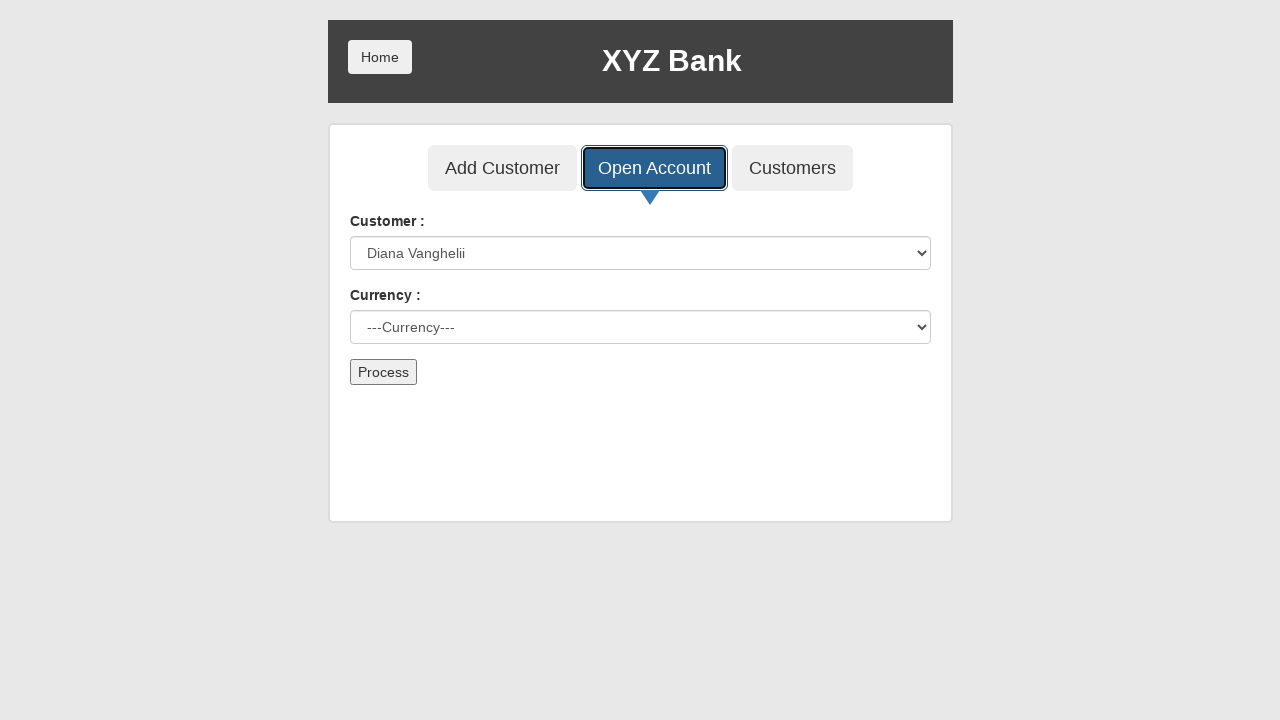

Selected 'Pound' as currency on //select[@id='currency']
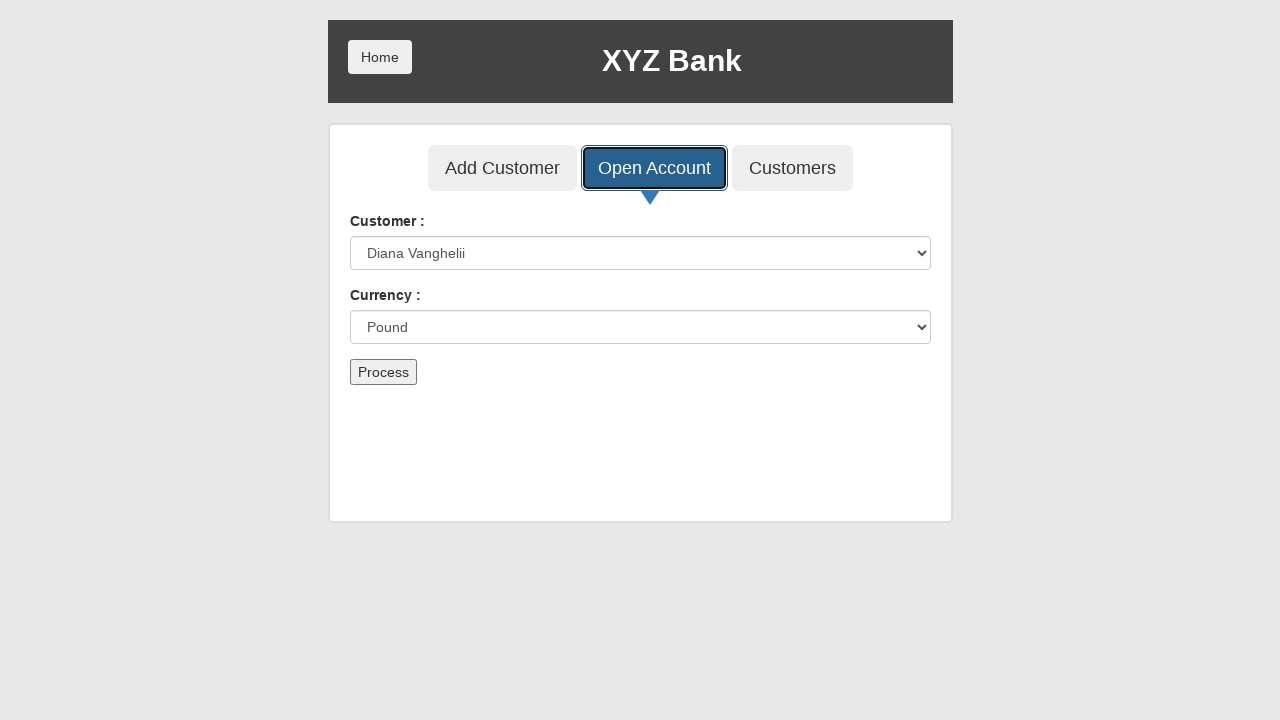

Clicked Process button to create account at (383, 372) on xpath=//button[.='Process']
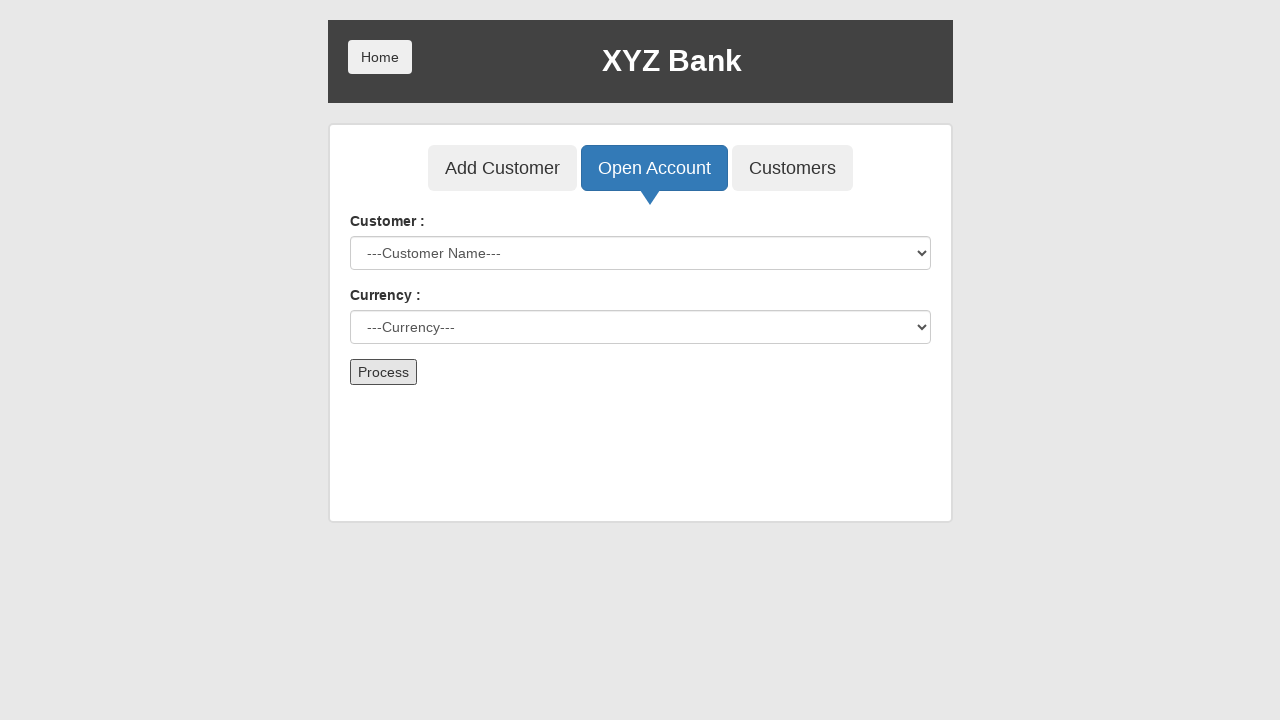

Clicked Customers button to view customer list at (792, 168) on xpath=//button[contains(text(),'Customers')]
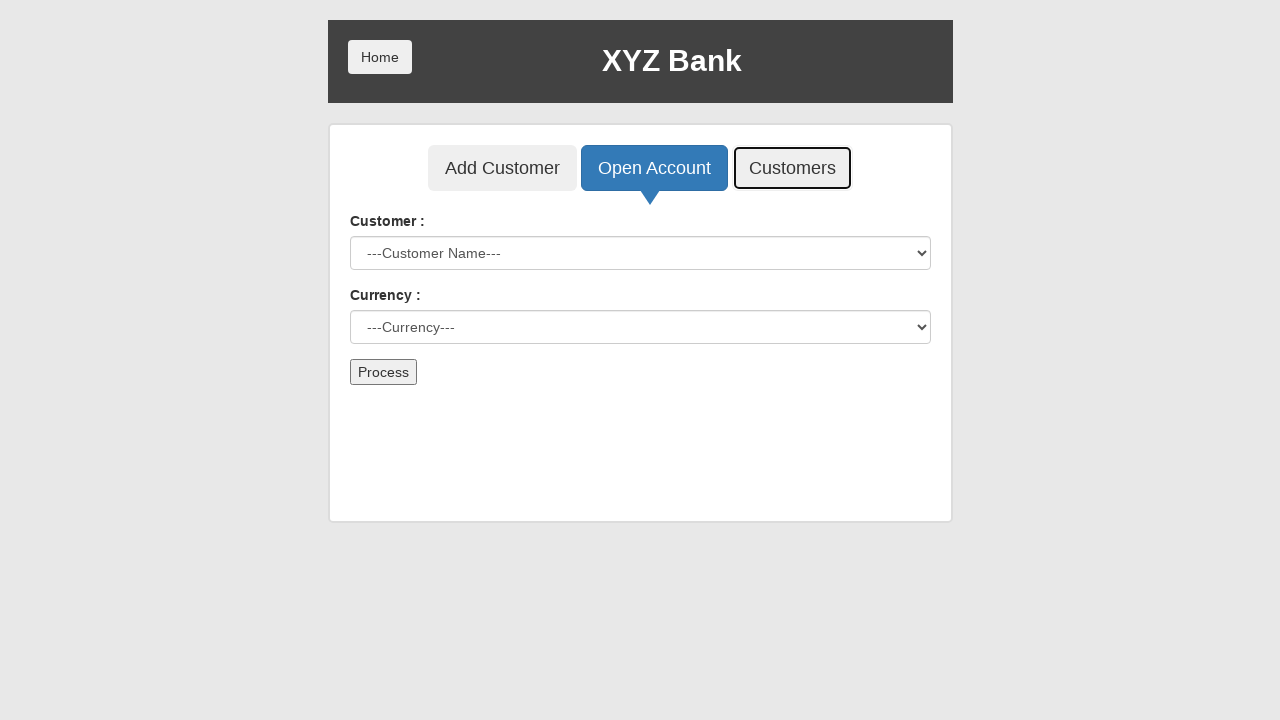

Waited for customers table to load
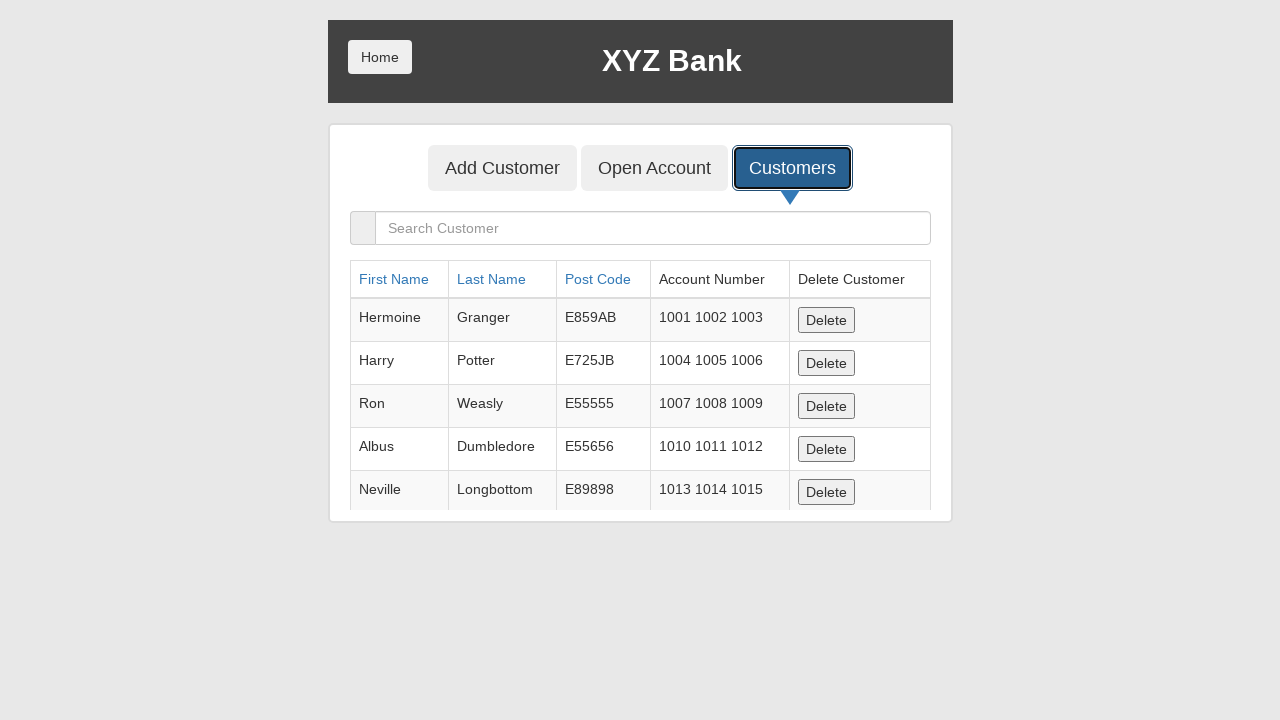

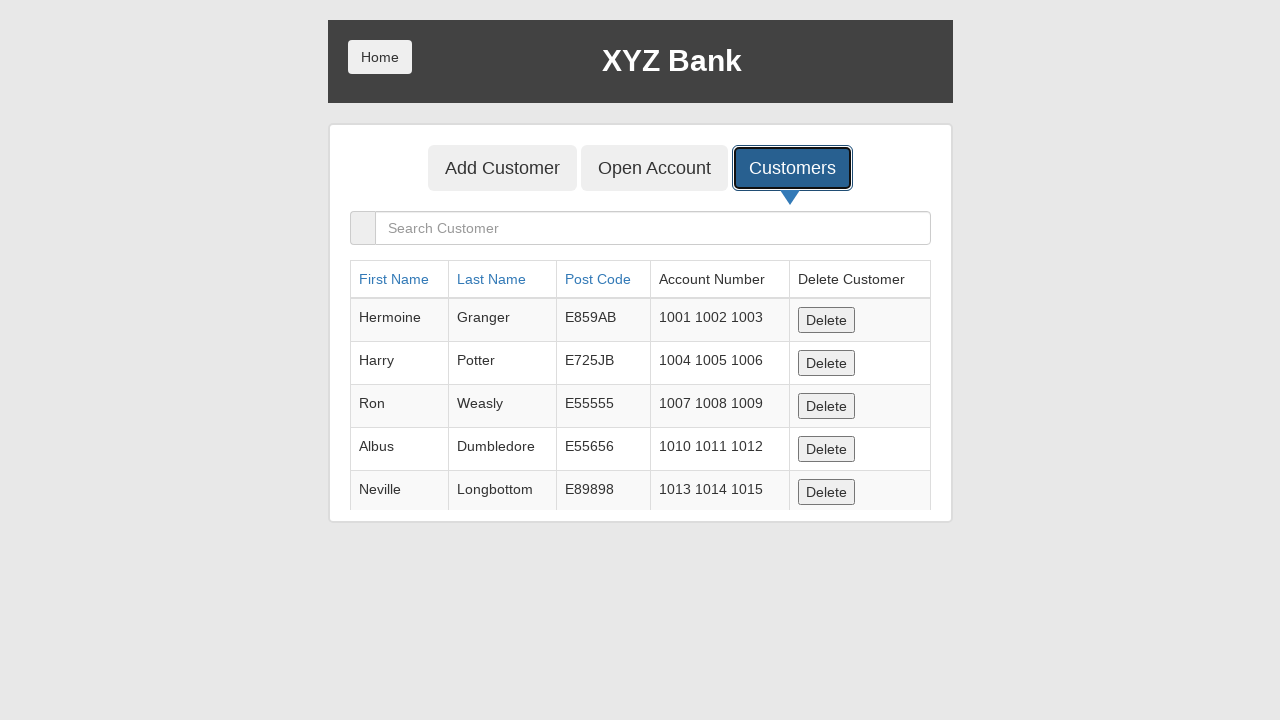